Navigates to another mosque prayer times page and verifies that prayer time information is displayed

Starting URL: https://mawaqit.net/fr/mosquee-khalid-ibn-al-walid-marseille

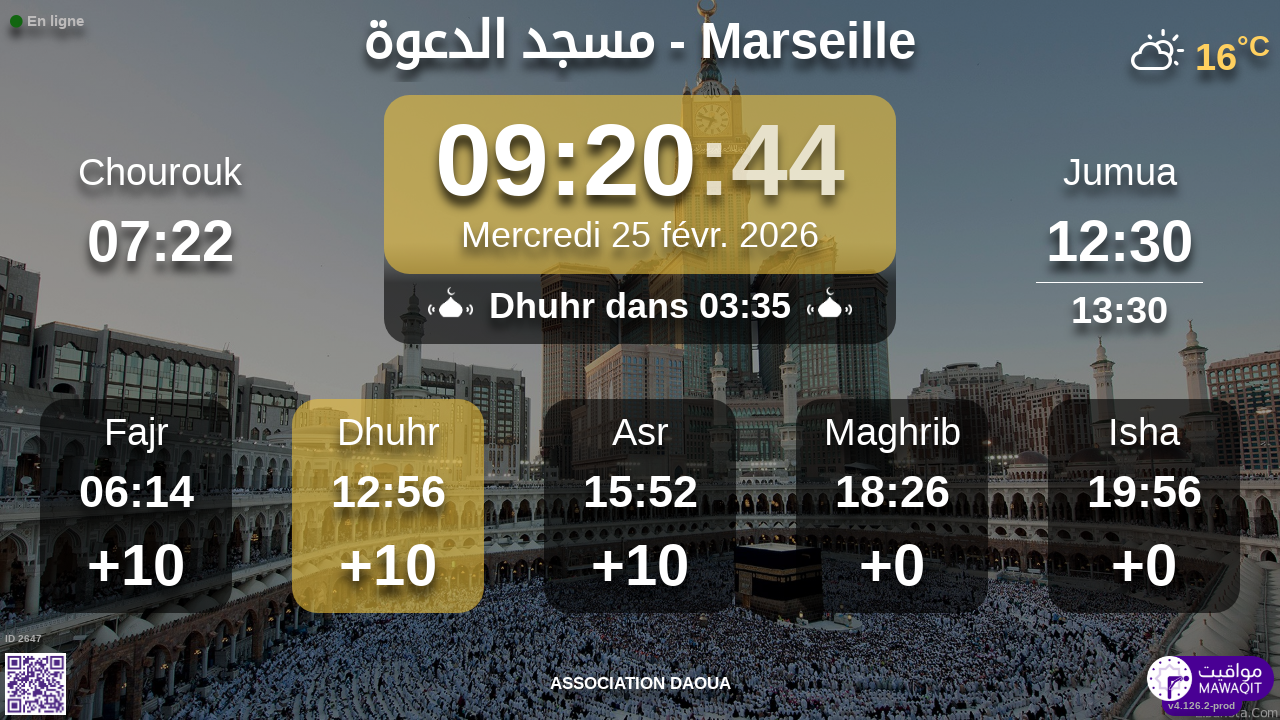

Waited for prayer times content to load on mosque prayer times page
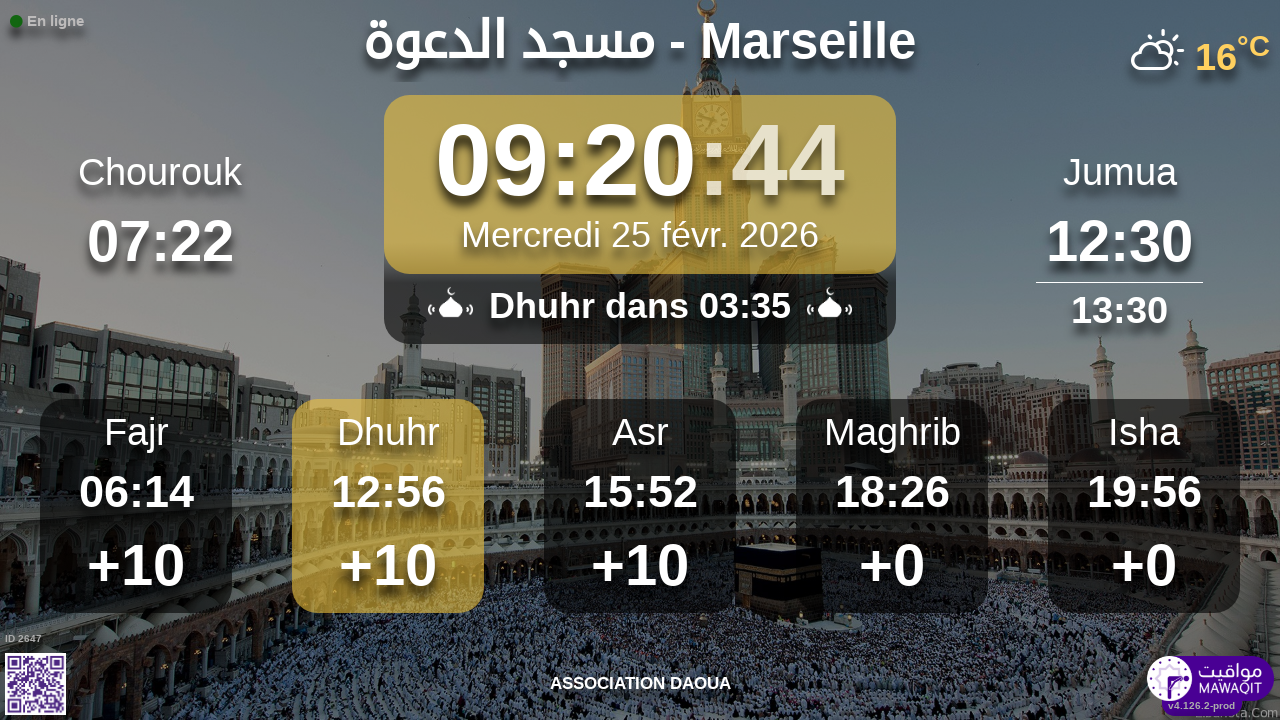

Retrieved all prayer time elements from the page
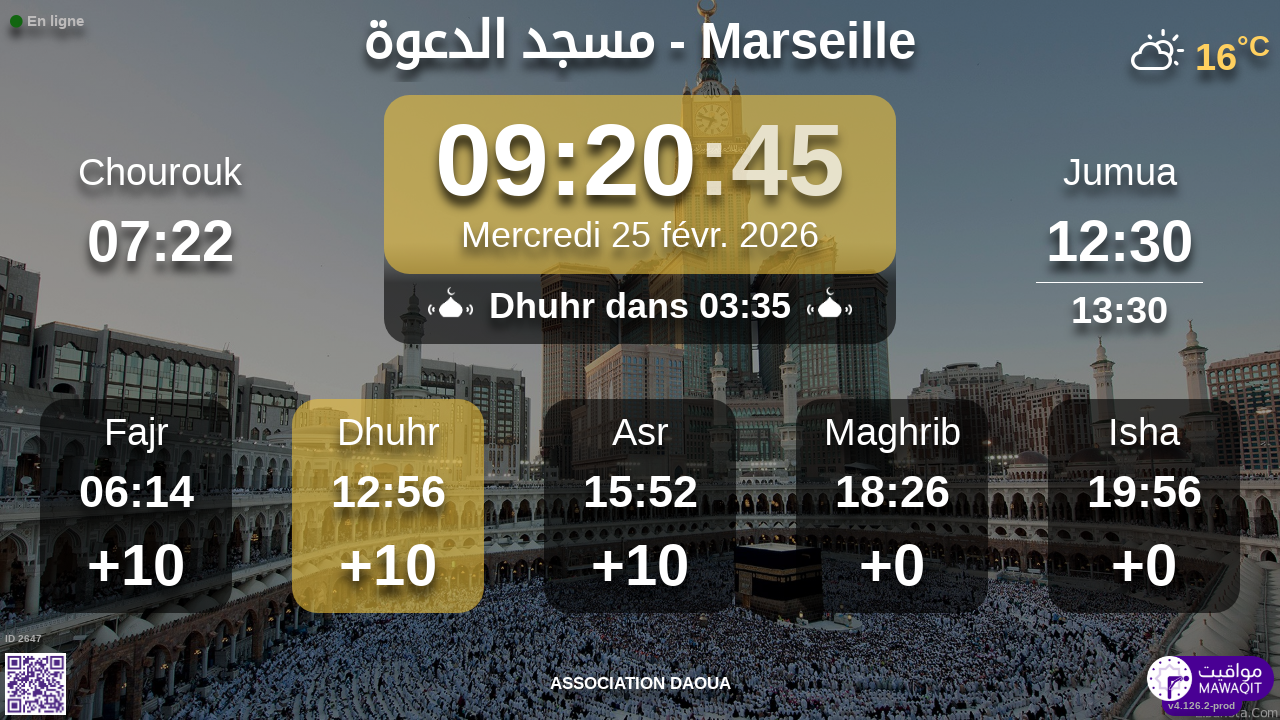

Verified that at least 5 prayer time elements are displayed
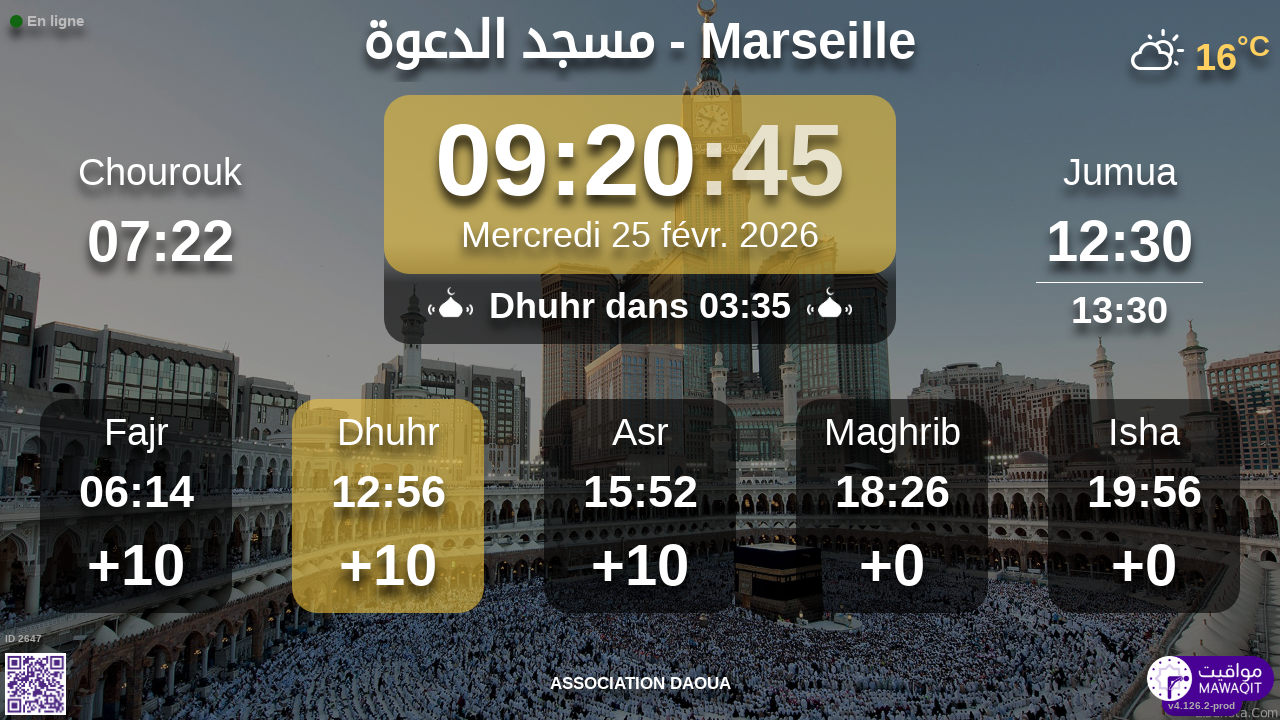

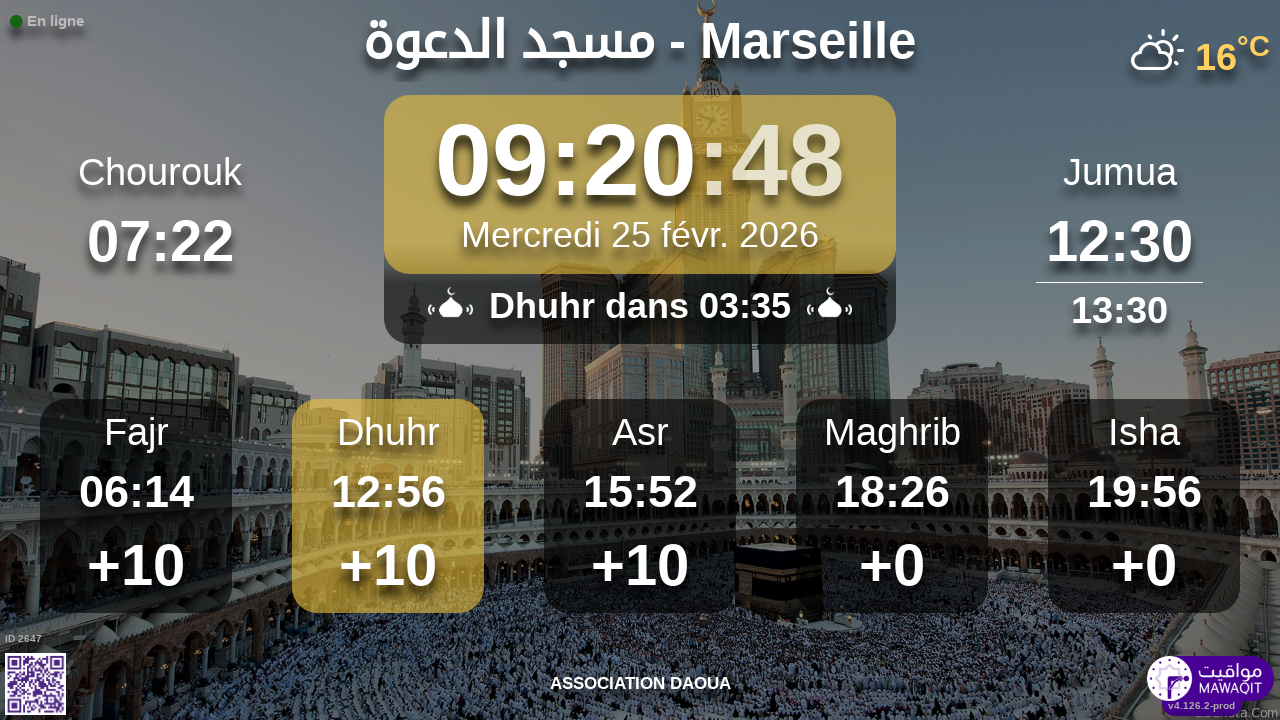